Verifies various text elements on a locators example page using CSS selectors

Starting URL: https://kristinek.github.io/site/examples/locators

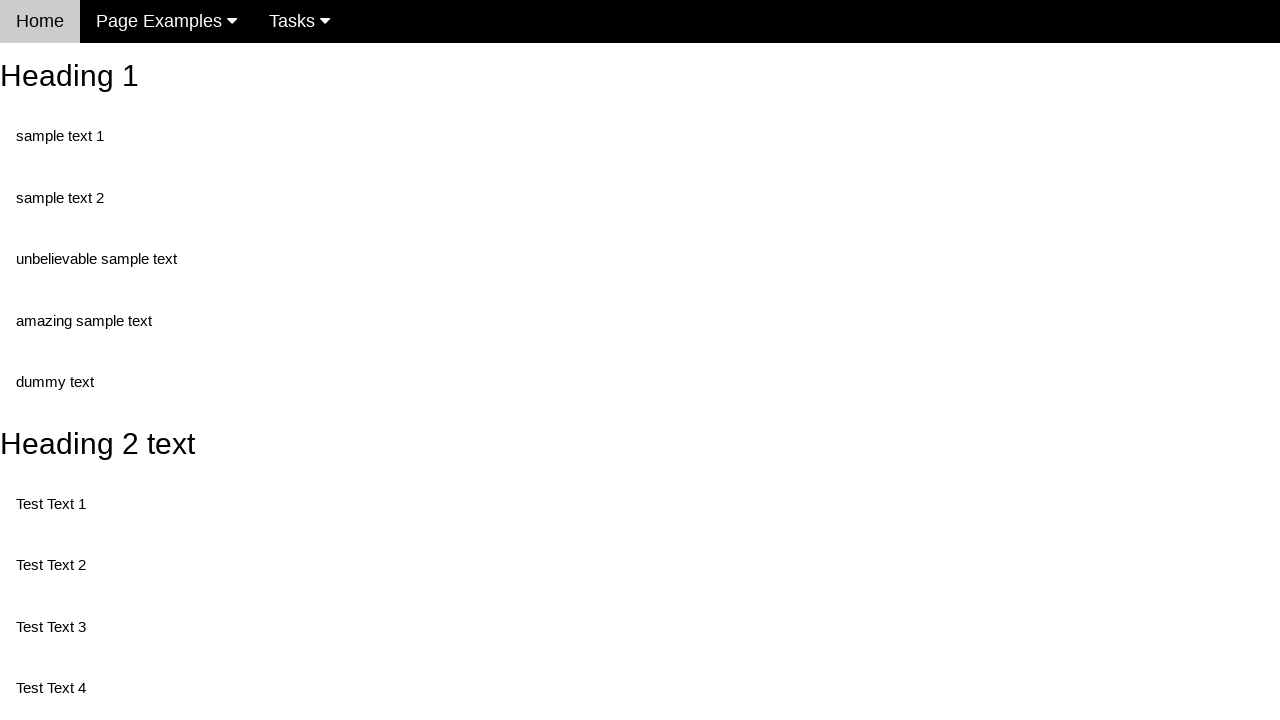

Navigated to locators example page
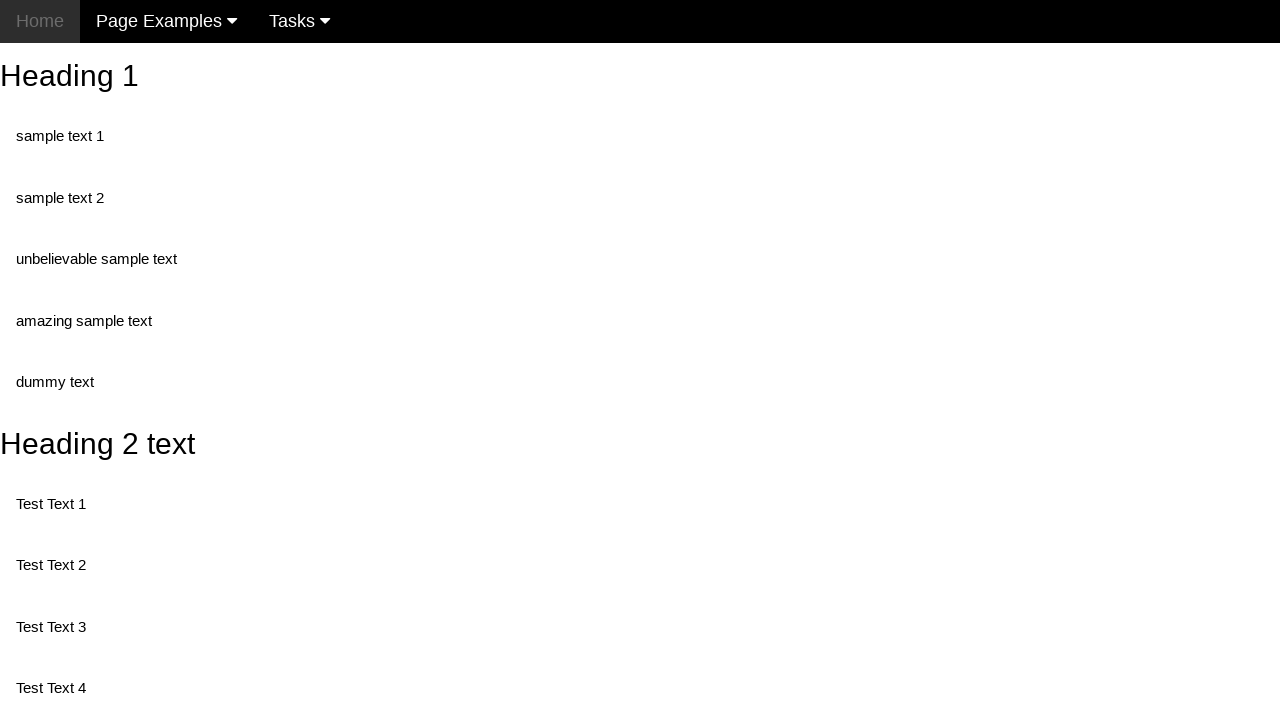

Verified 'Heading 2 text' using h2#heading_2 CSS selector
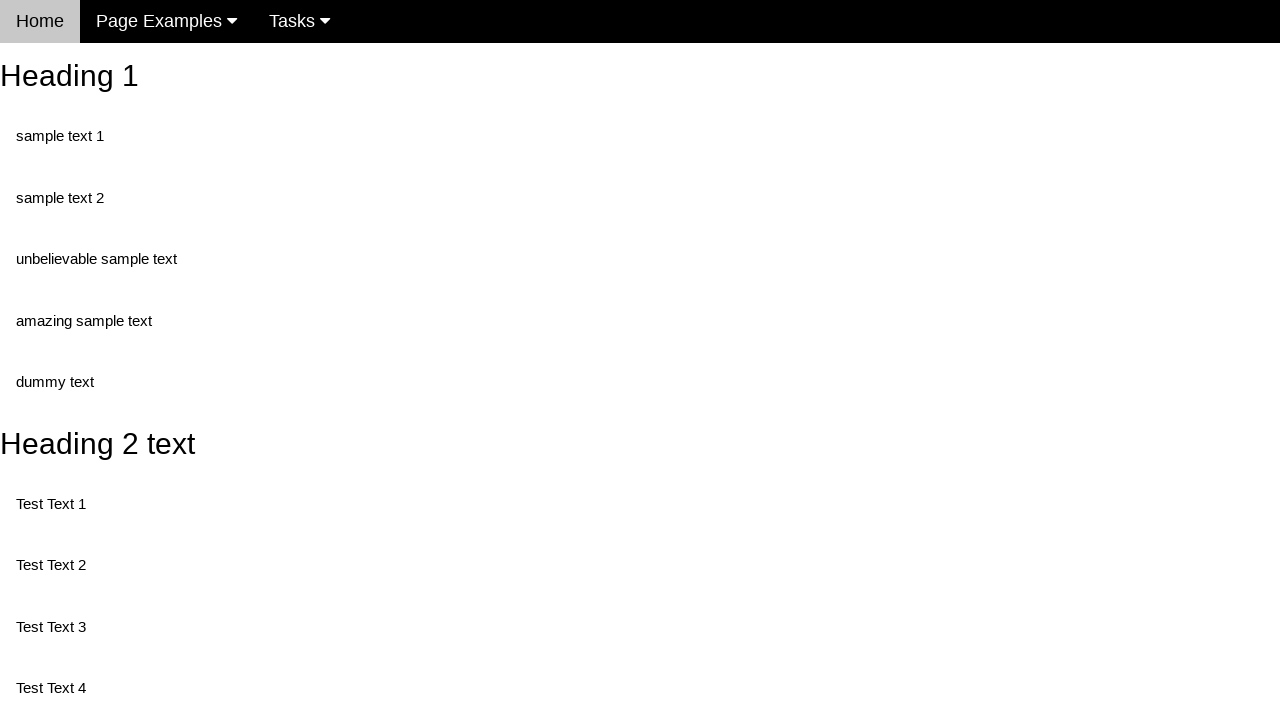

Verified 'Test Text 1' using #test1>p:first-child CSS selector
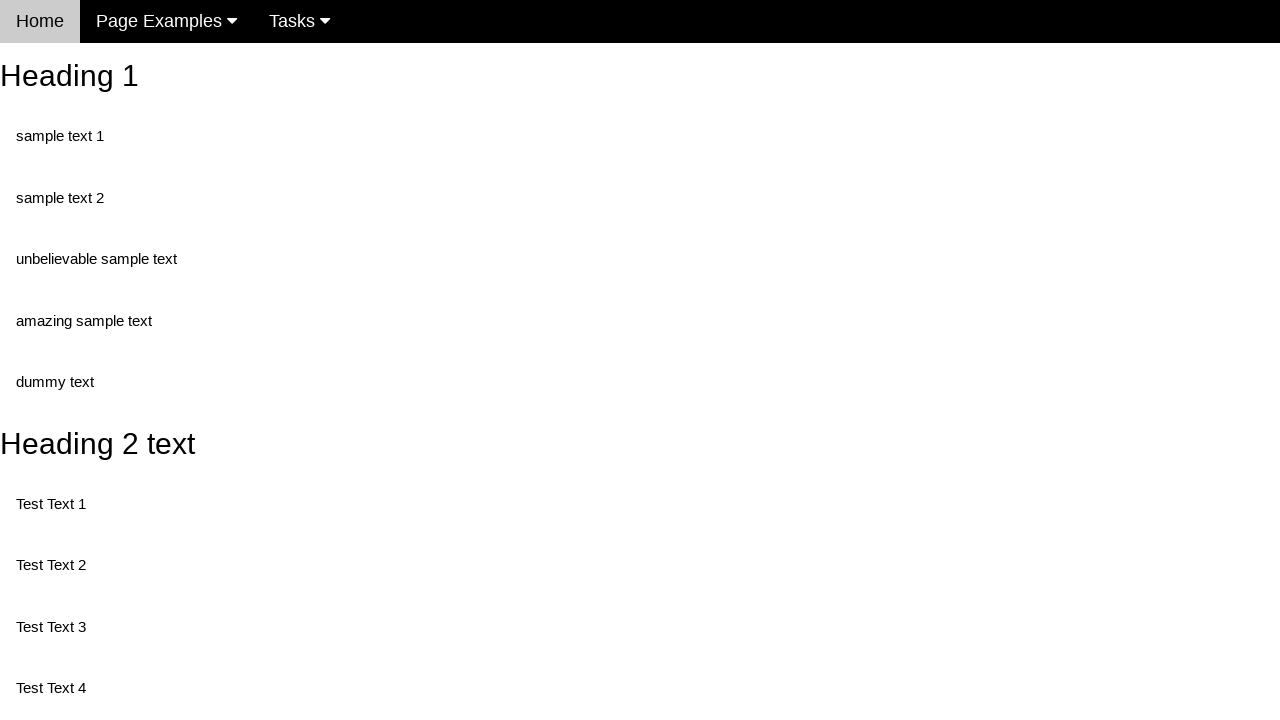

Verified 'Test Text 2' using #test1>p:nth-child(2) CSS selector
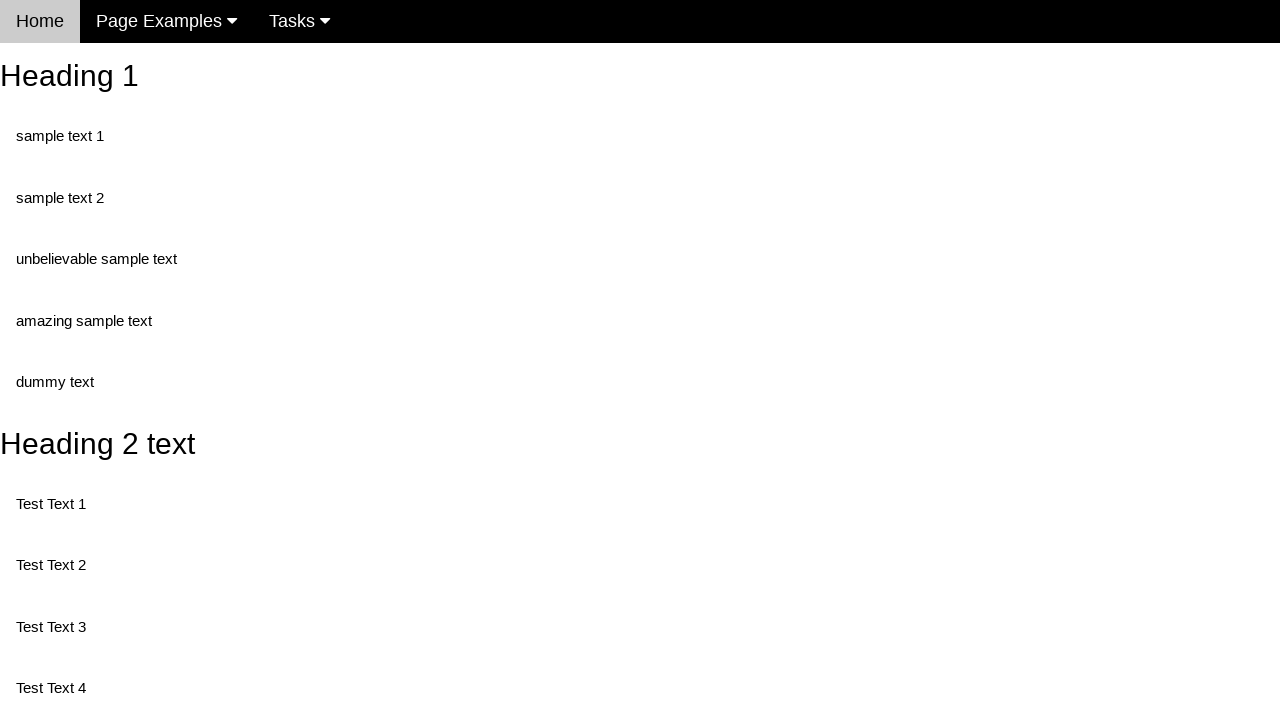

Verified 'Test Text 3' using #test3>p:nth-child(1) CSS selector
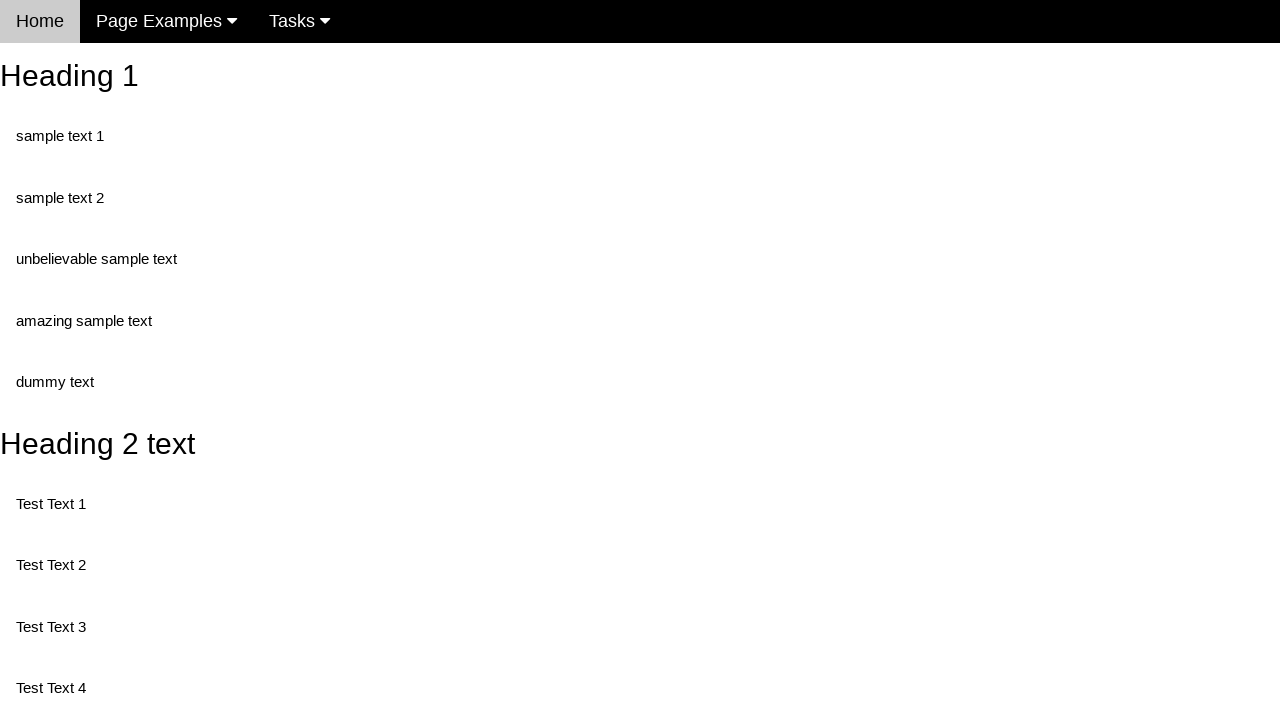

Verified button value 'This is also a button' using input[name='randomButton2'] CSS selector
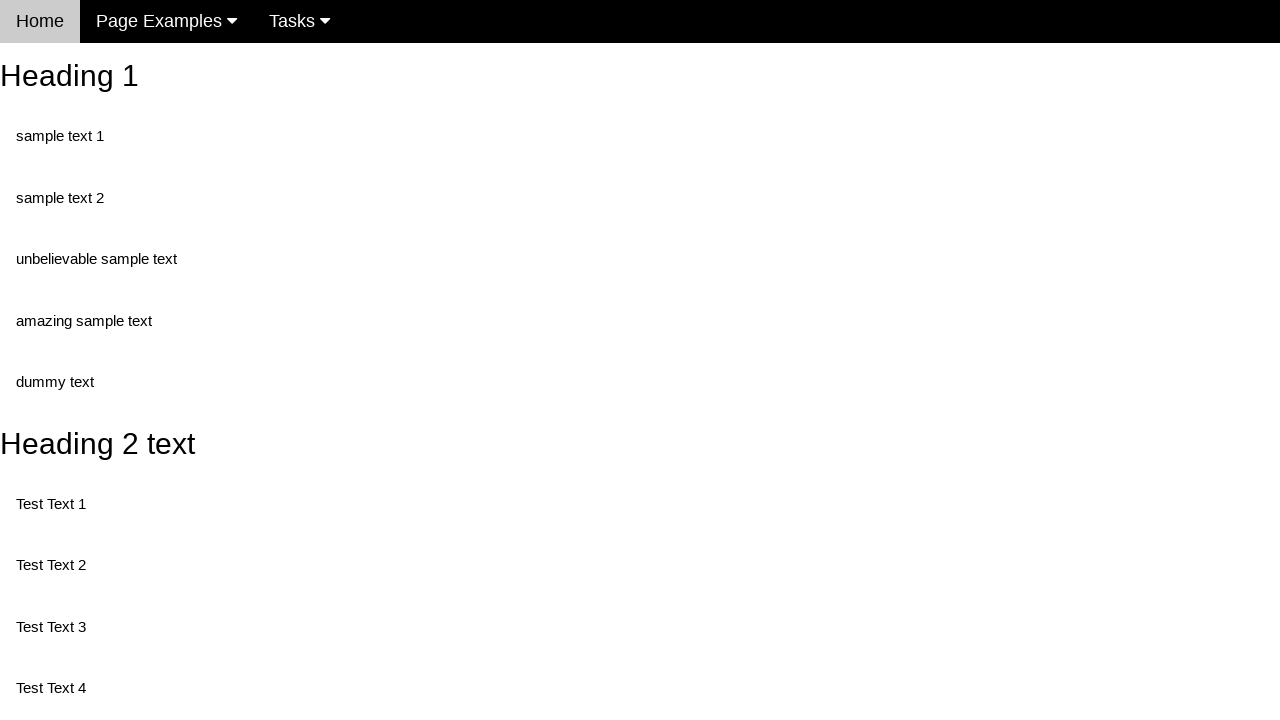

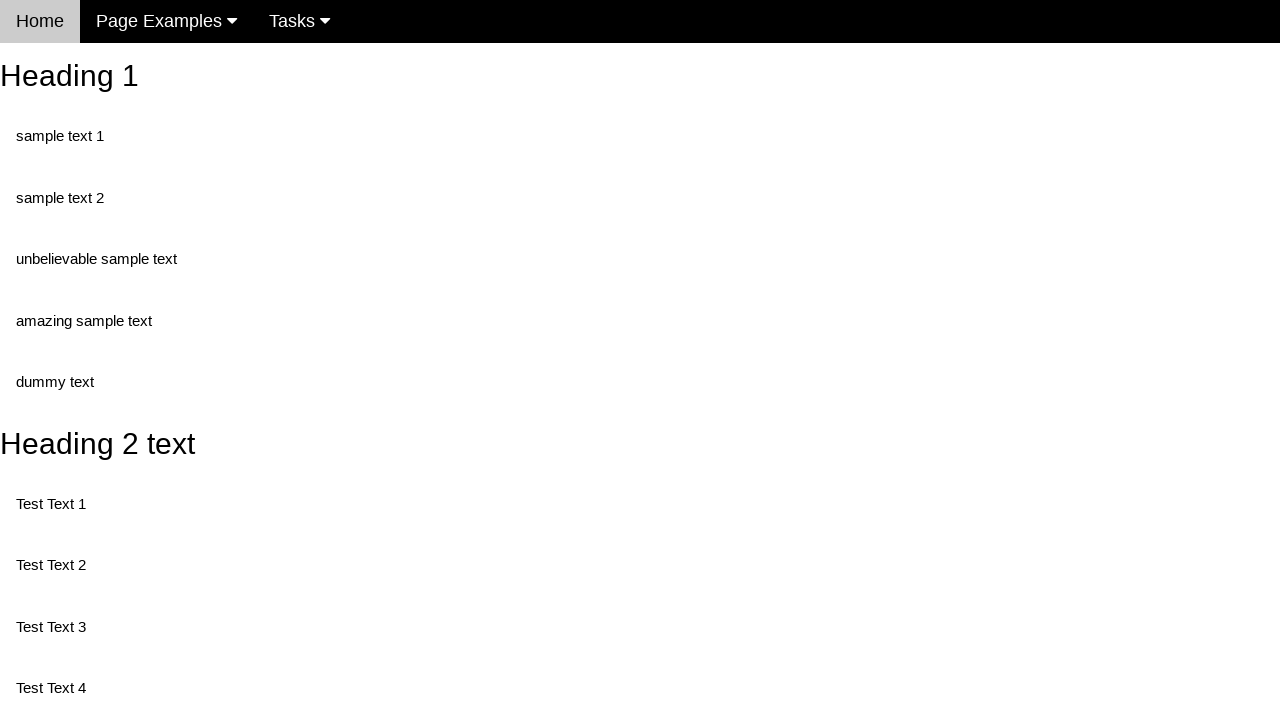